Tests clicking a button with a dynamic ID by clicking the blue primary button three times in succession on the UI Testing Playground site.

Starting URL: http://uitestingplayground.com/dynamicid/

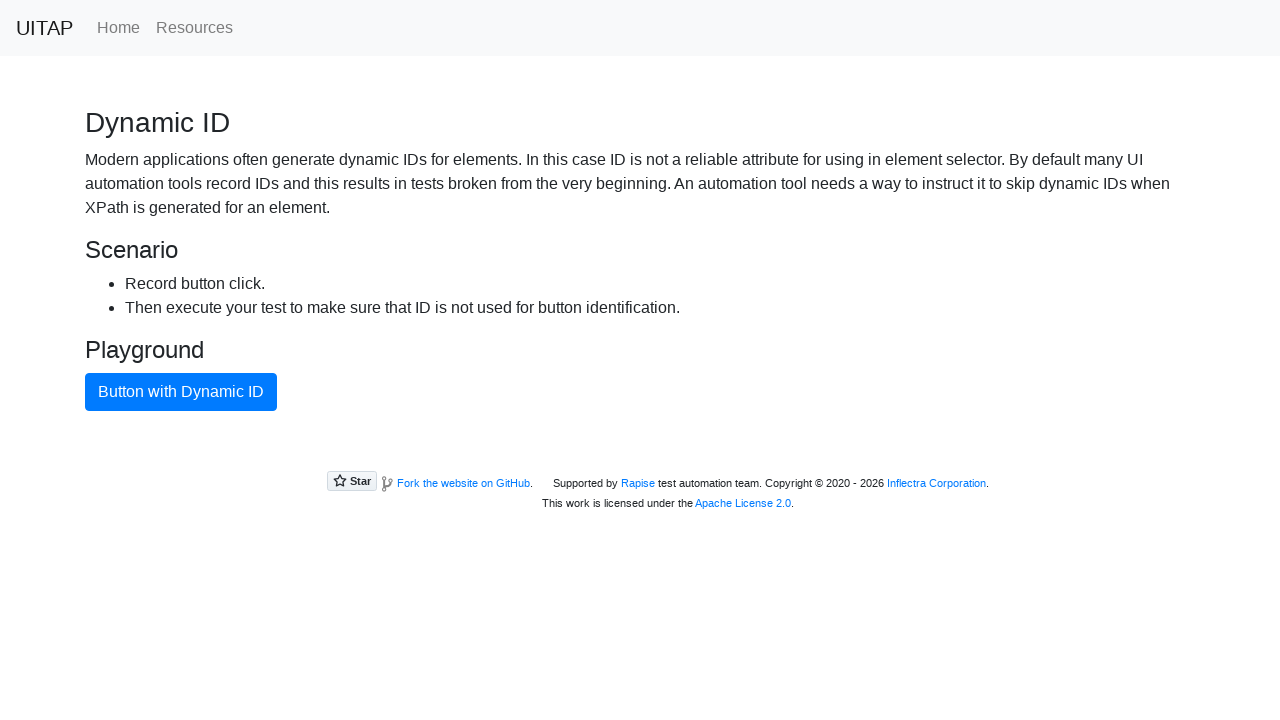

Clicked the blue primary button with dynamic ID at (181, 392) on button.btn.btn-primary
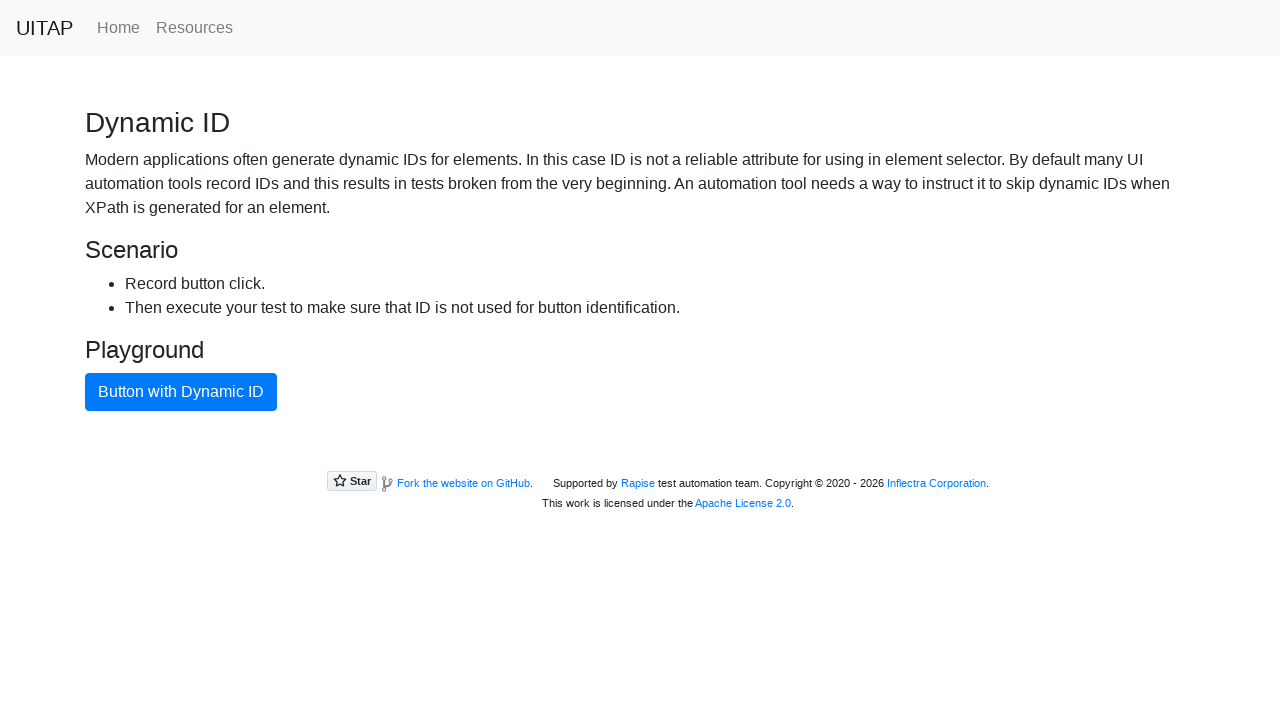

Waited 1 second before next button click
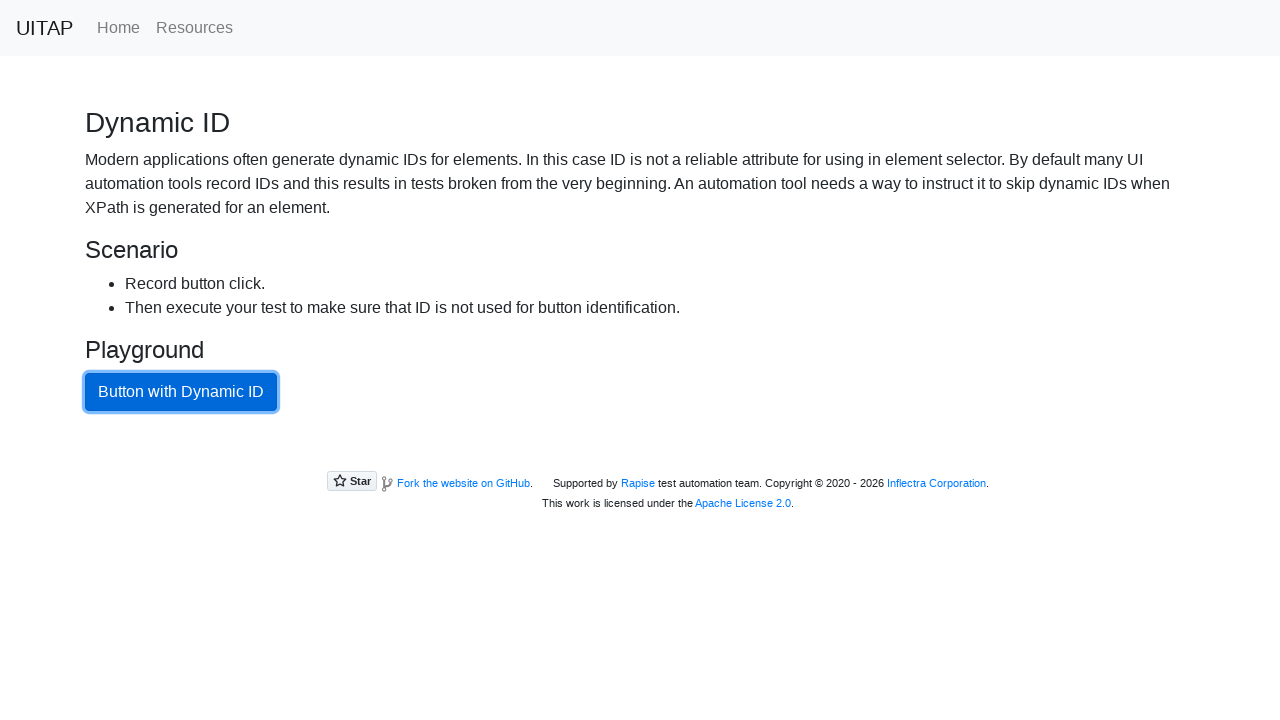

Clicked the blue primary button with dynamic ID at (181, 392) on button.btn.btn-primary
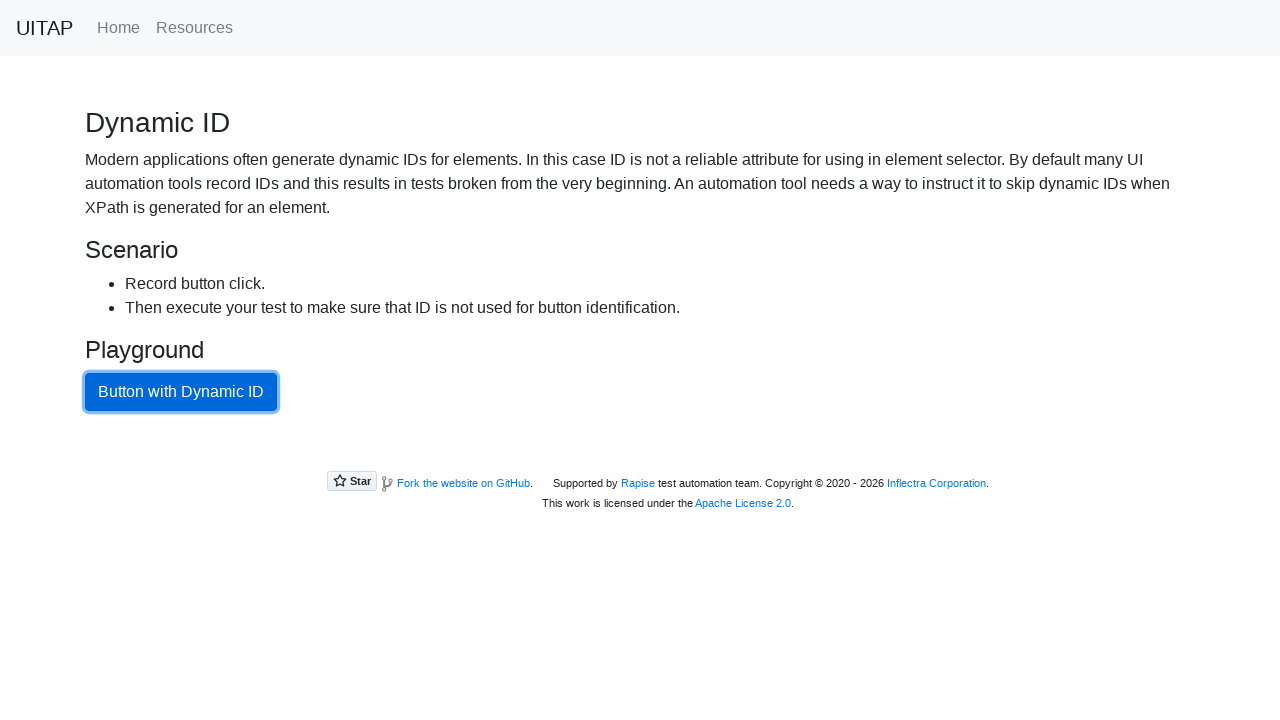

Waited 1 second before next button click
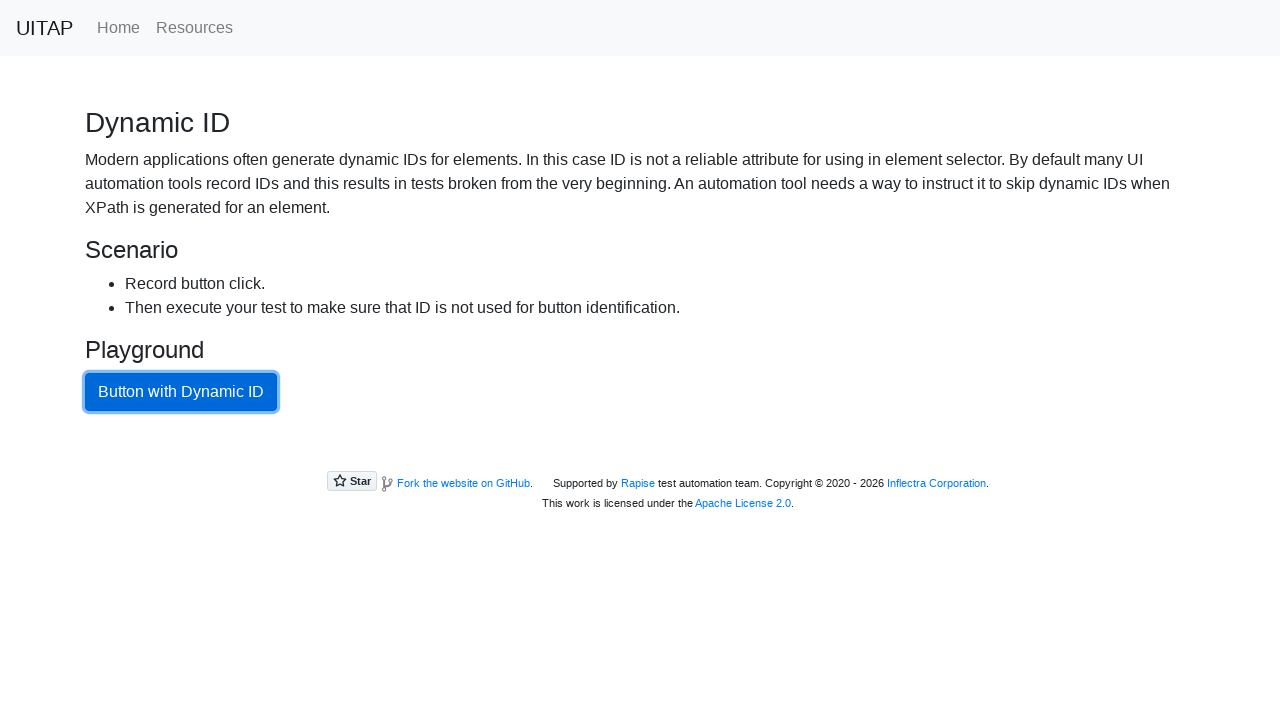

Clicked the blue primary button with dynamic ID at (181, 392) on button.btn.btn-primary
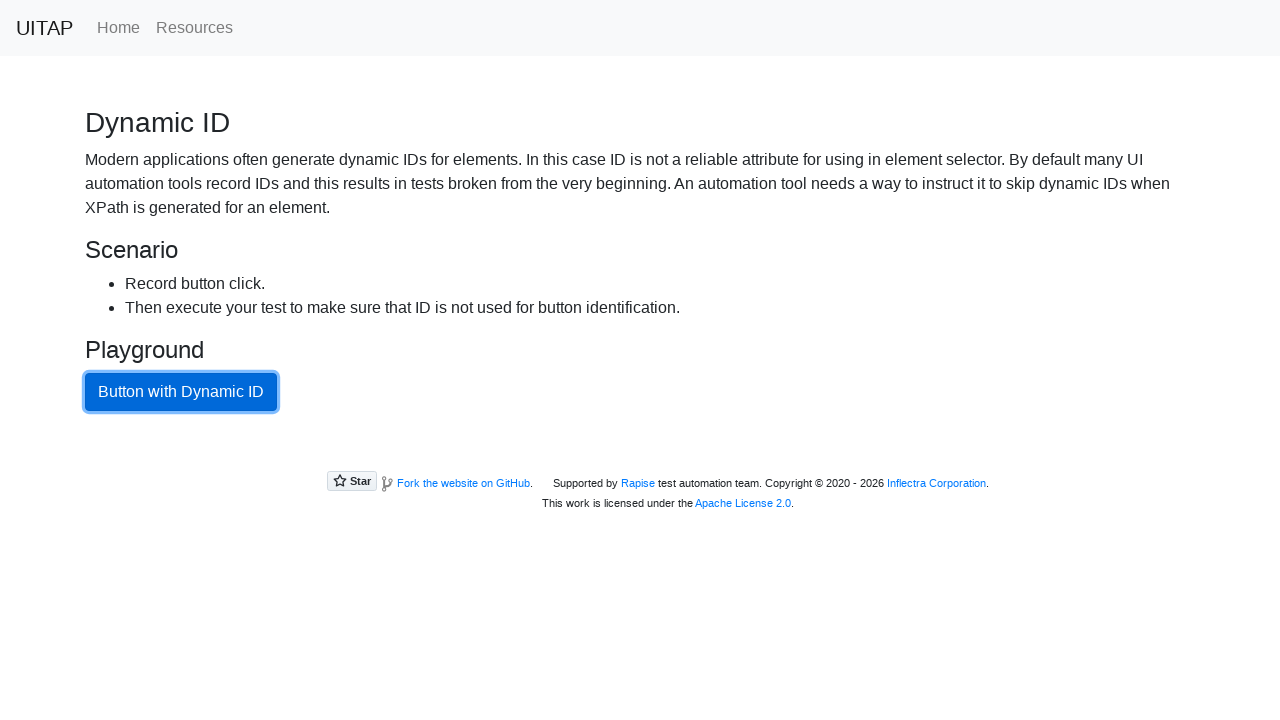

Waited 1 second before next button click
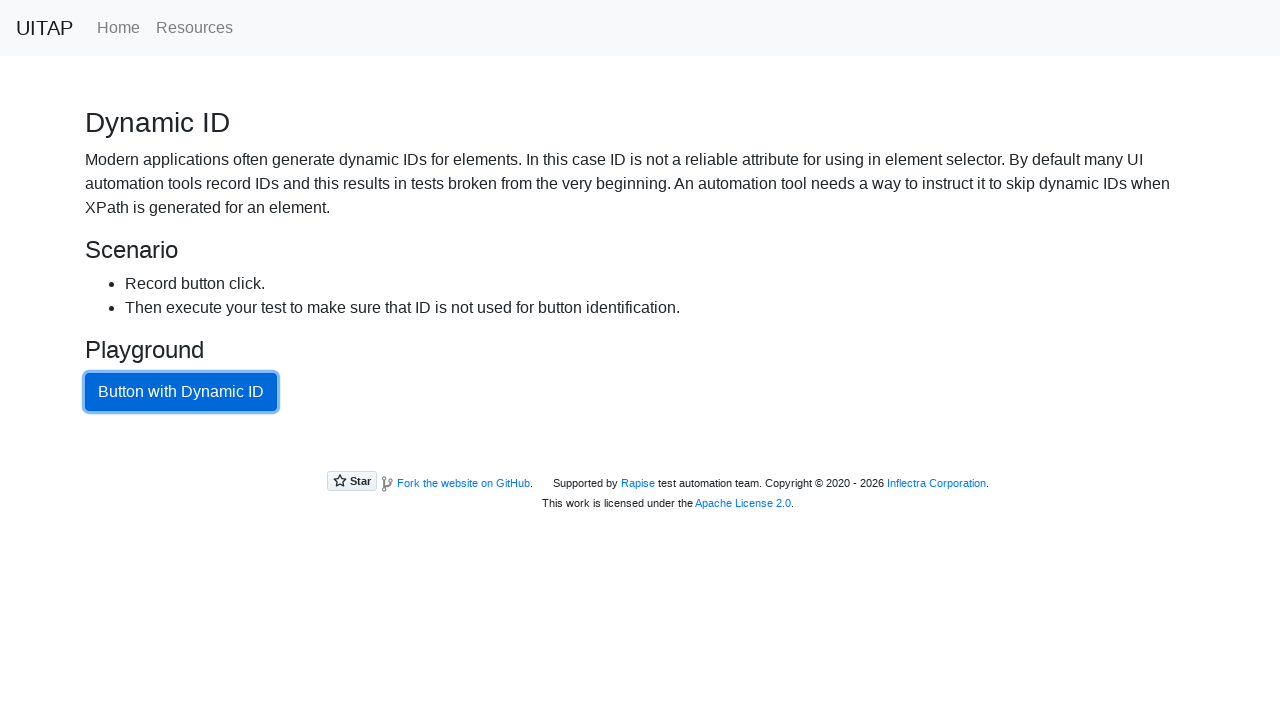

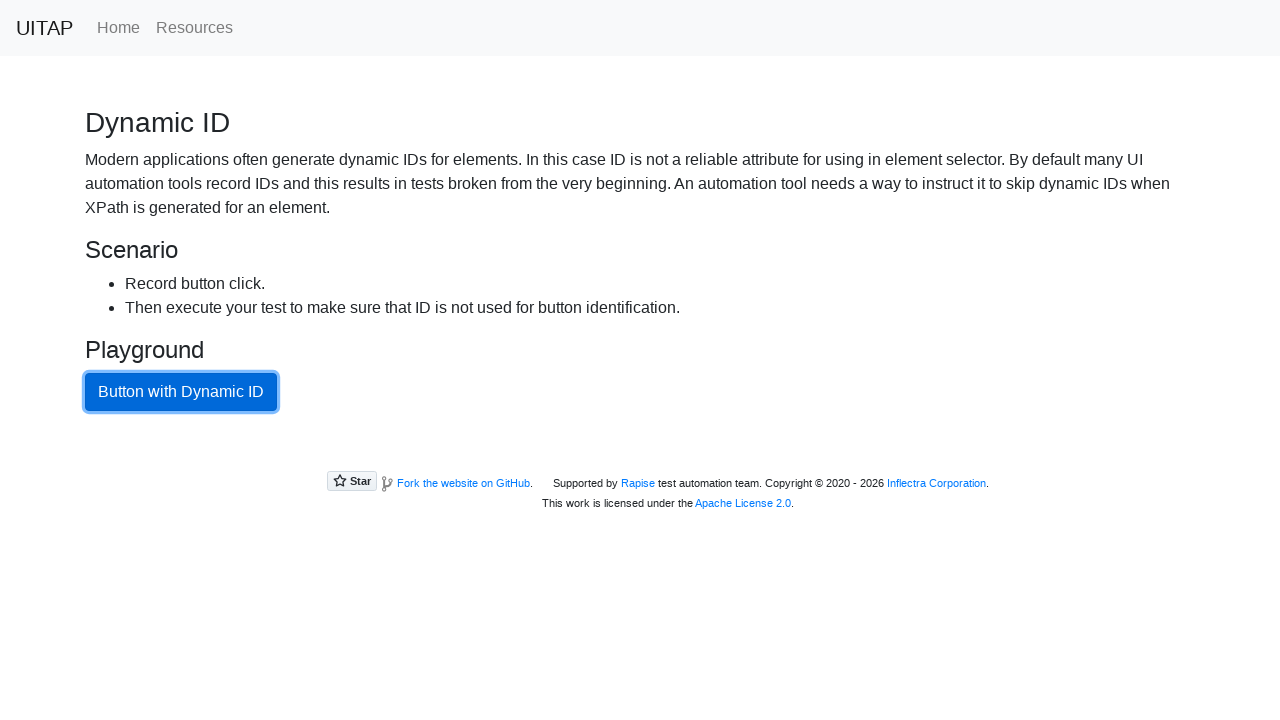